Navigates to Rahul Shetty Academy website and retrieves the page title and current URL

Starting URL: https://rahulshettyacademy.com/

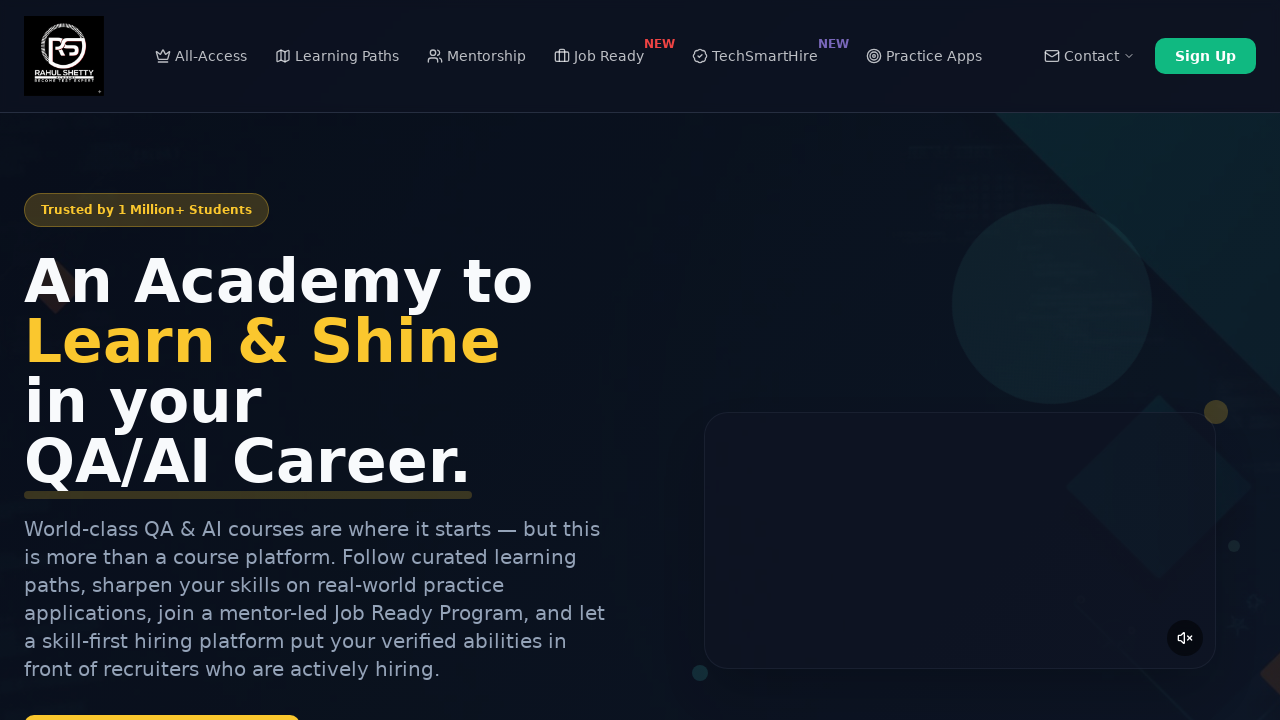

Retrieved page title
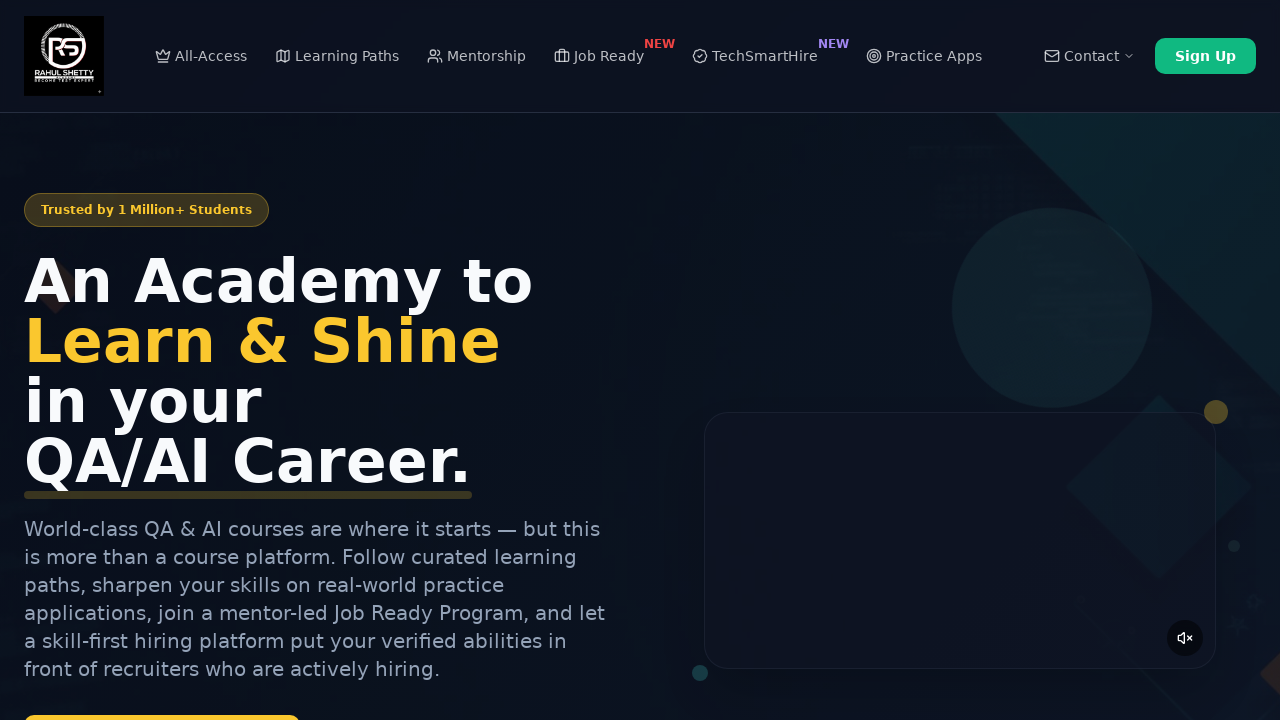

Retrieved current URL
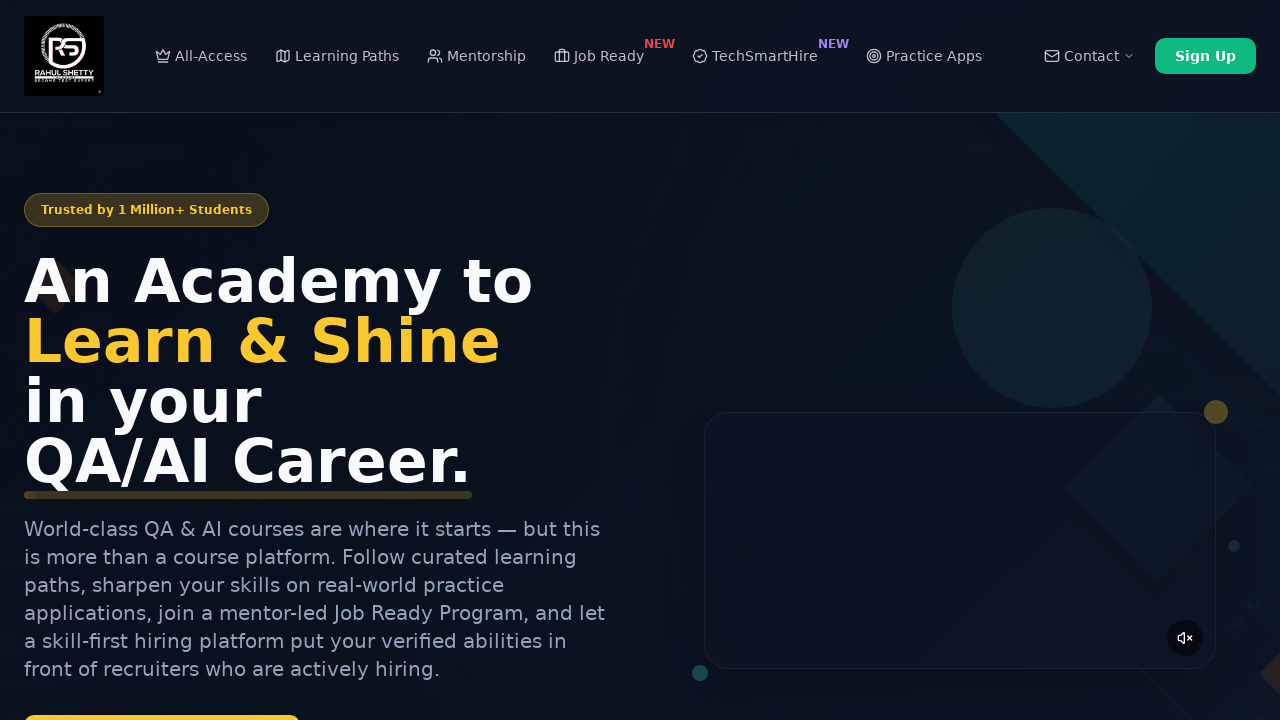

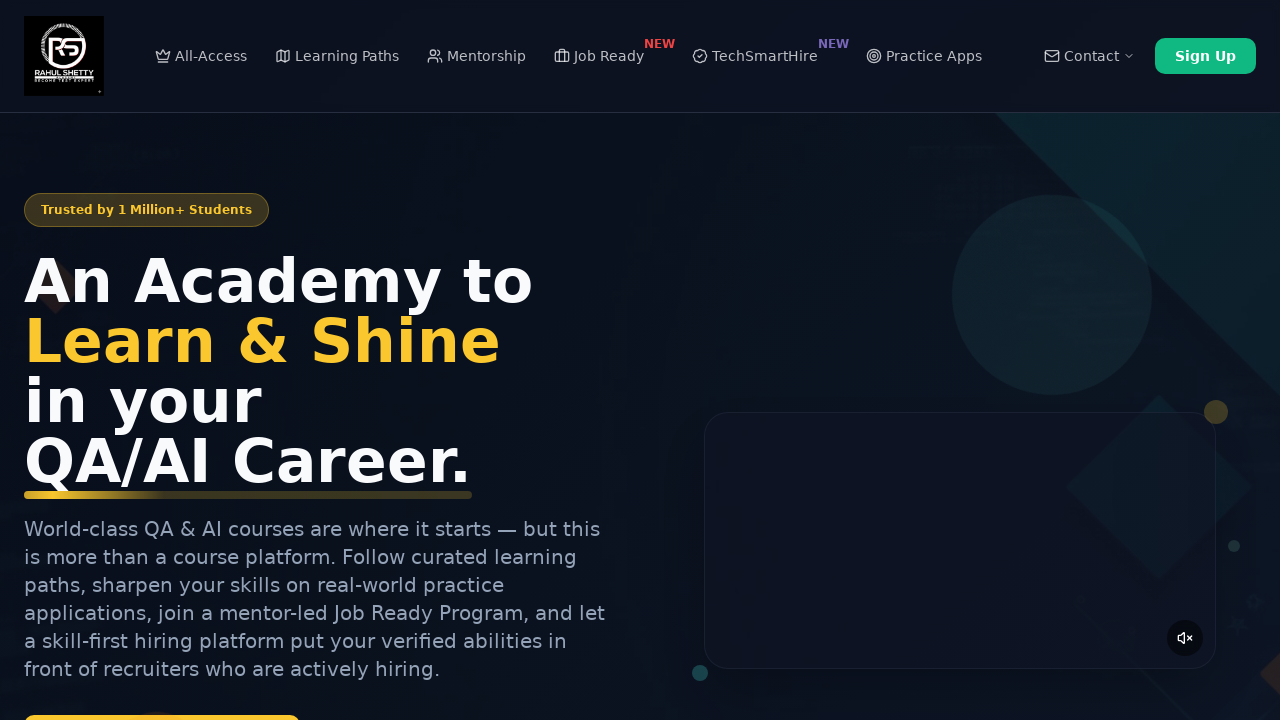